Tests drag and drop functionality by dragging an image element into a drop box

Starting URL: https://formy-project.herokuapp.com/dragdrop

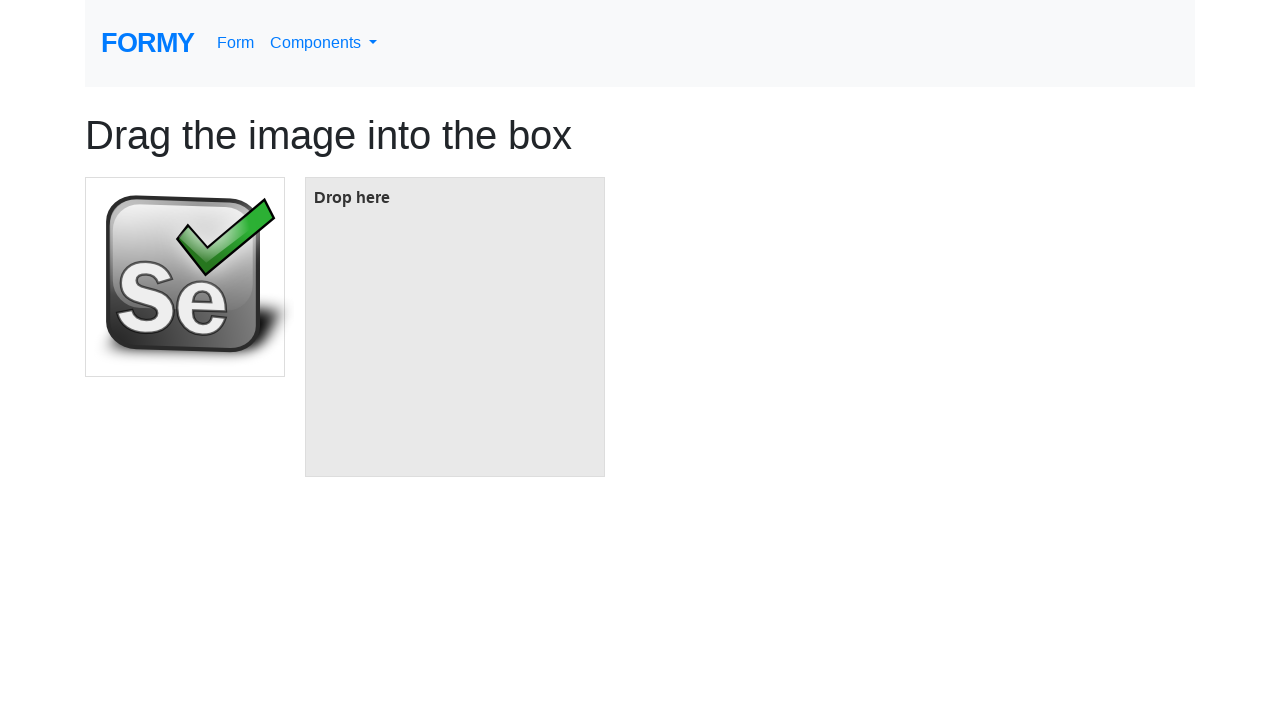

Dragged image element into drop box at (455, 327)
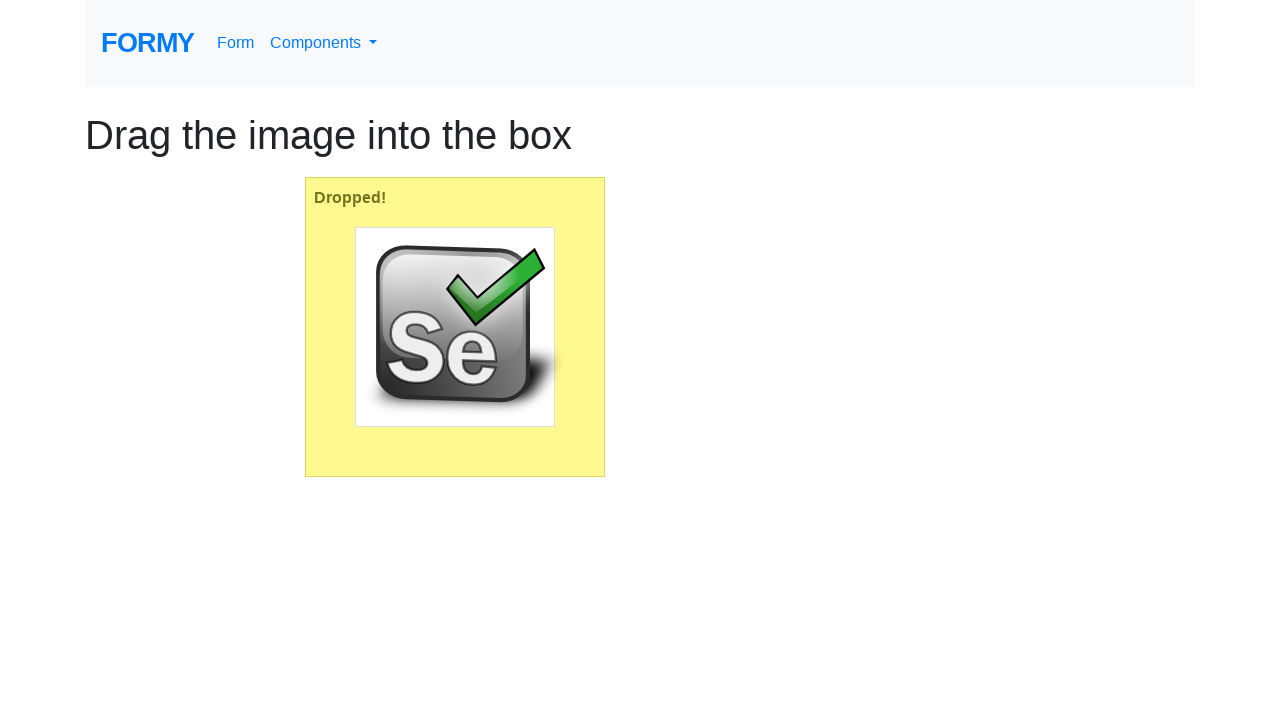

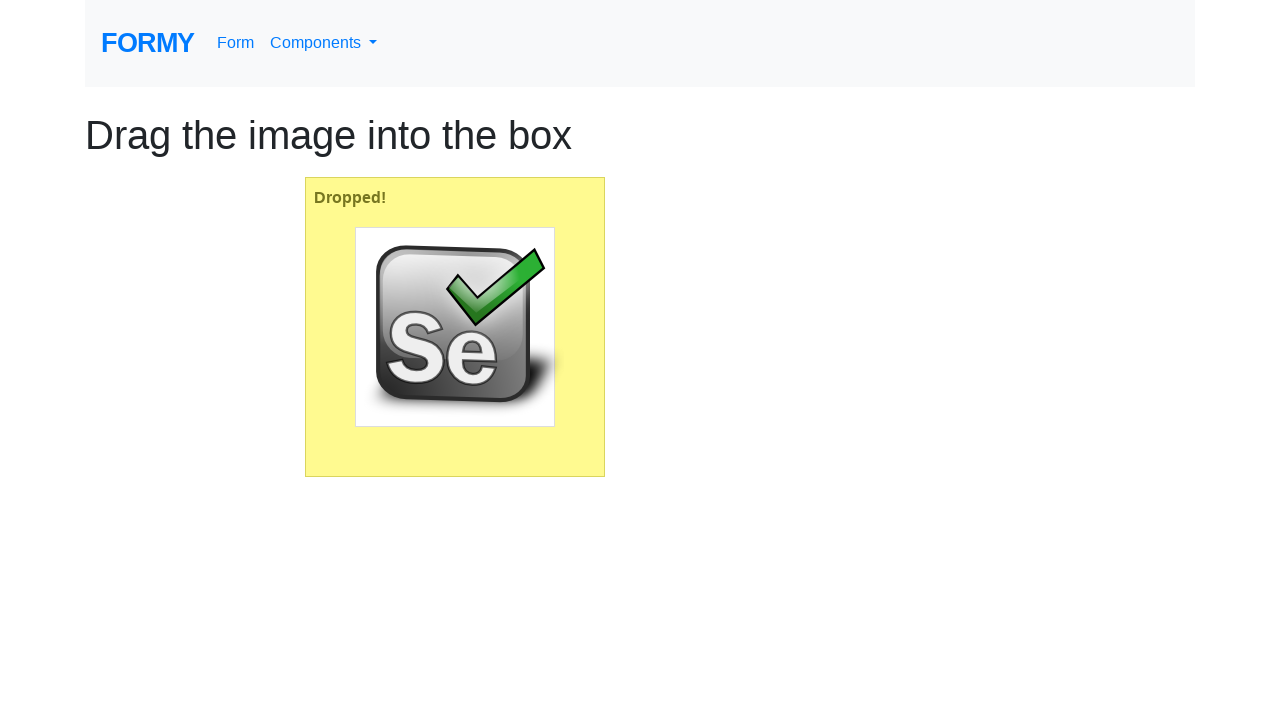